Tests dropdown selection functionality by selecting countries using different methods (visible text, value, and index)

Starting URL: https://www.globalsqa.com/demo-site/select-dropdown-menu/

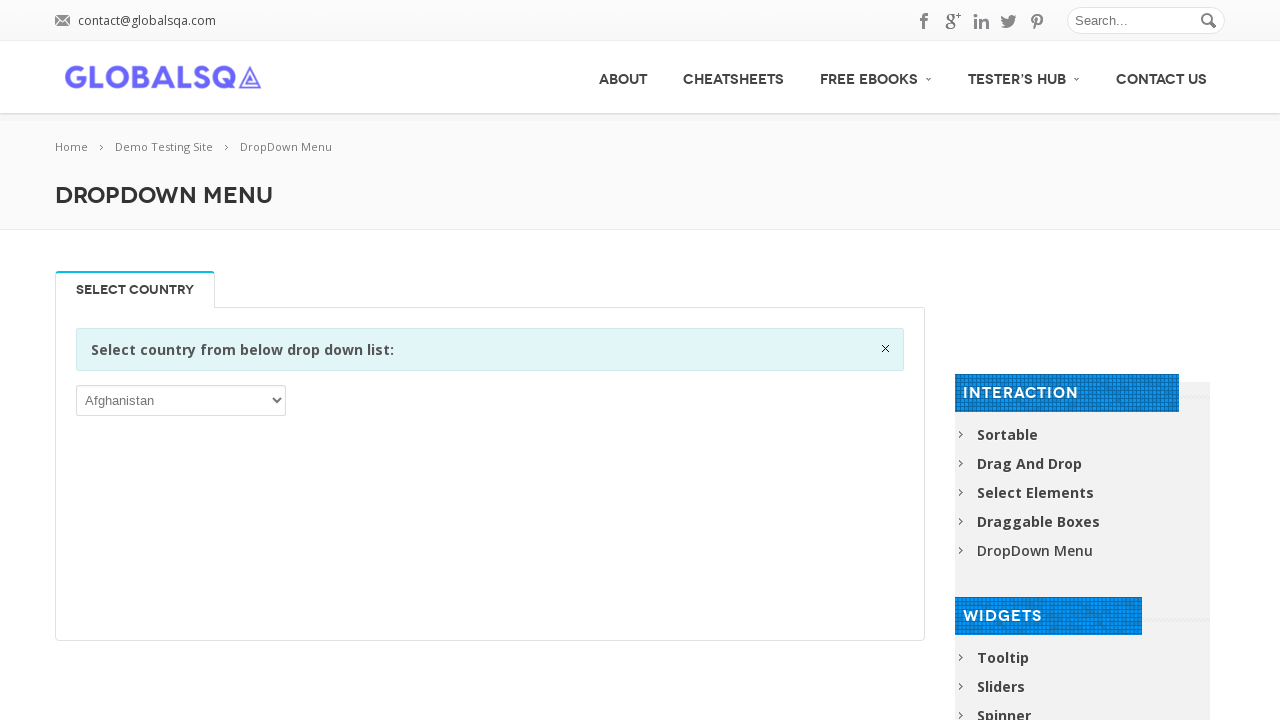

Located country dropdown element
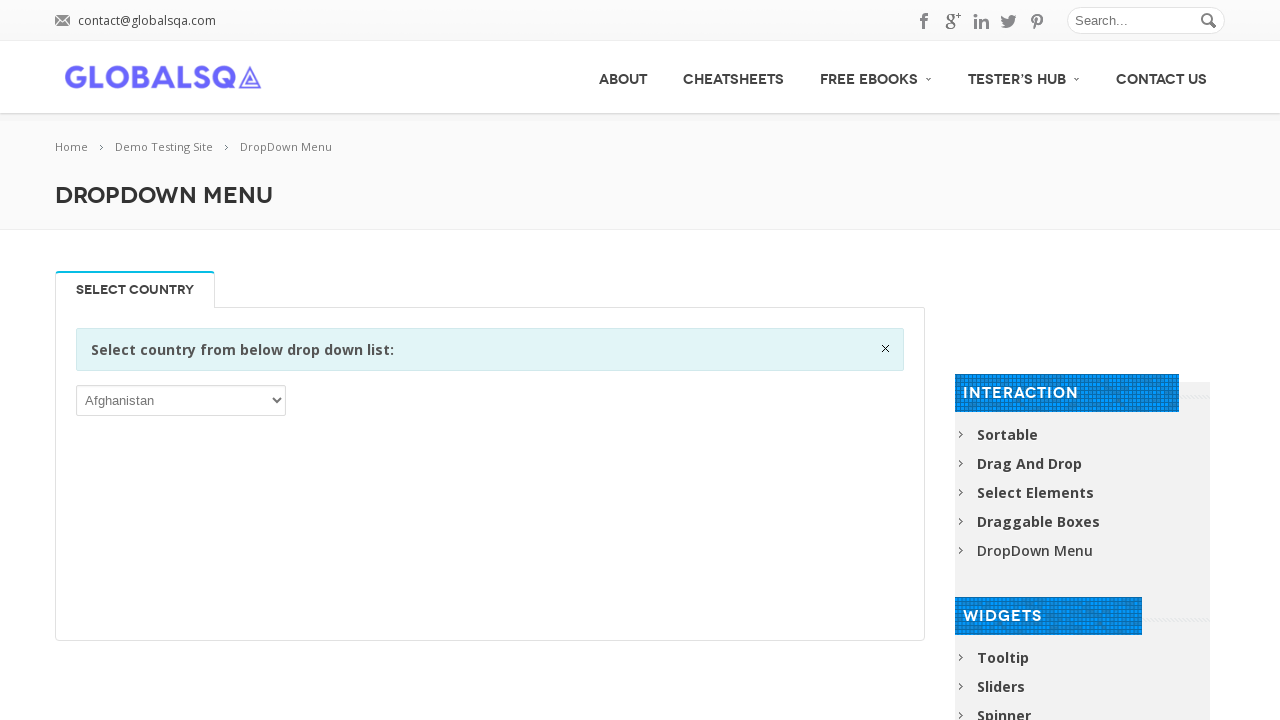

Retrieved current selection: Afghanistan
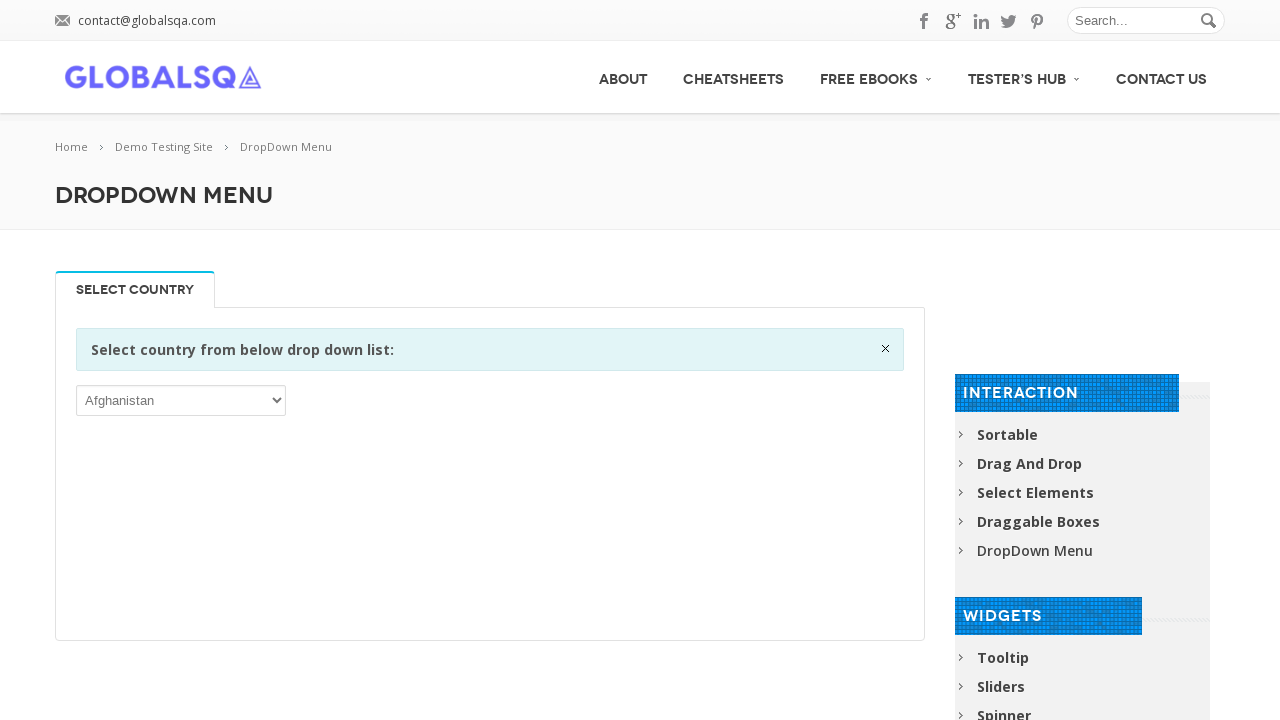

Selected 'Åland Islands' from dropdown by visible text on xpath=//div[@class='single_tab_div resp-tab-content resp-tab-content-active']//p
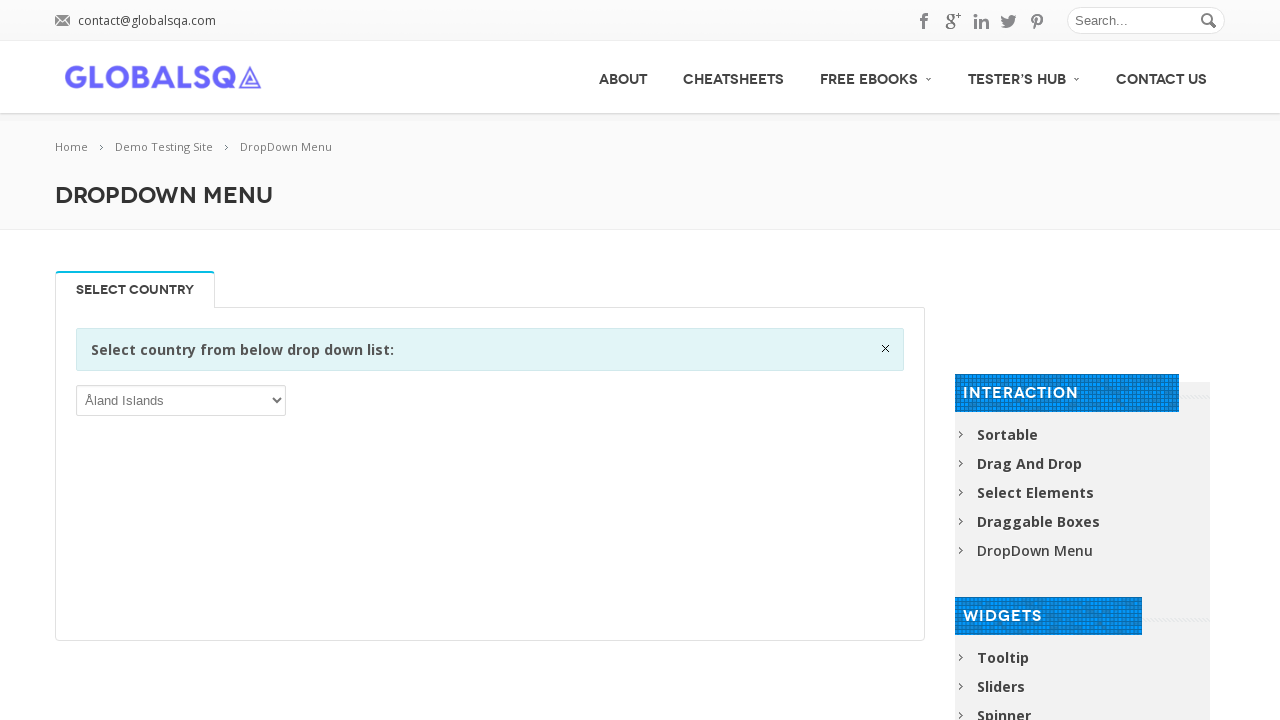

Waited 2 seconds after selecting by visible text
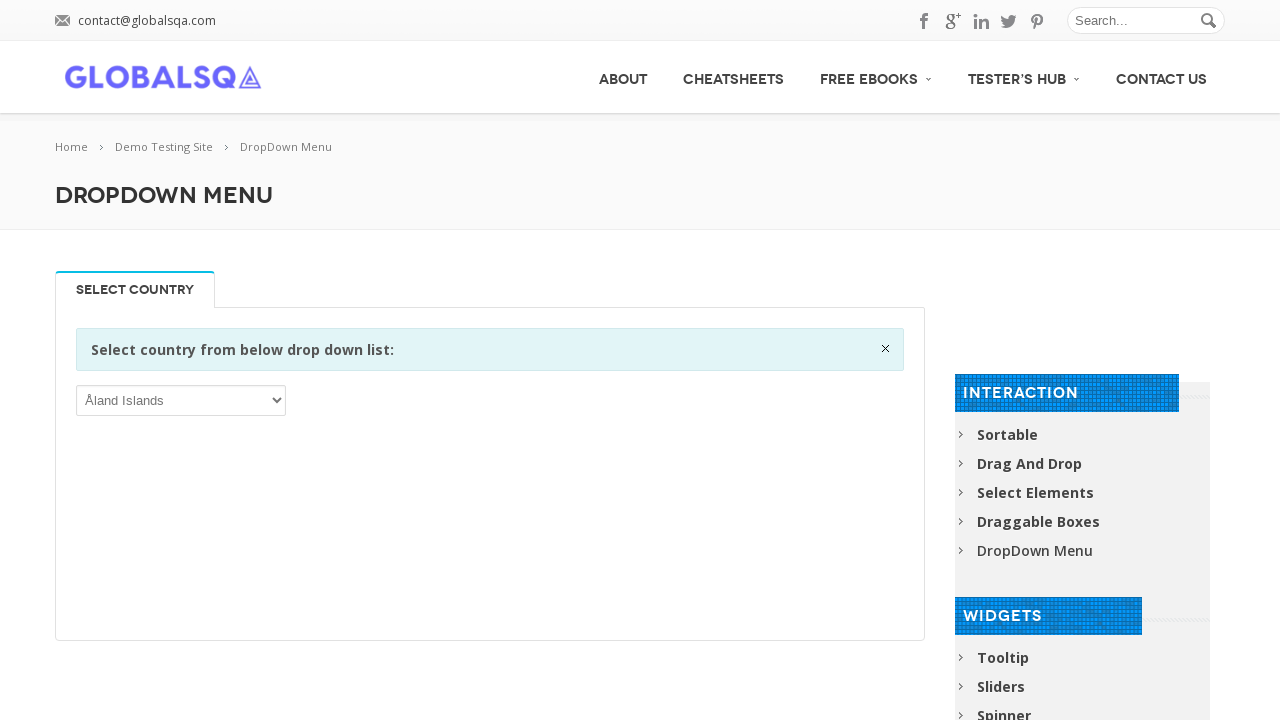

Selected option with value 'ALA' from dropdown on xpath=//div[@class='single_tab_div resp-tab-content resp-tab-content-active']//p
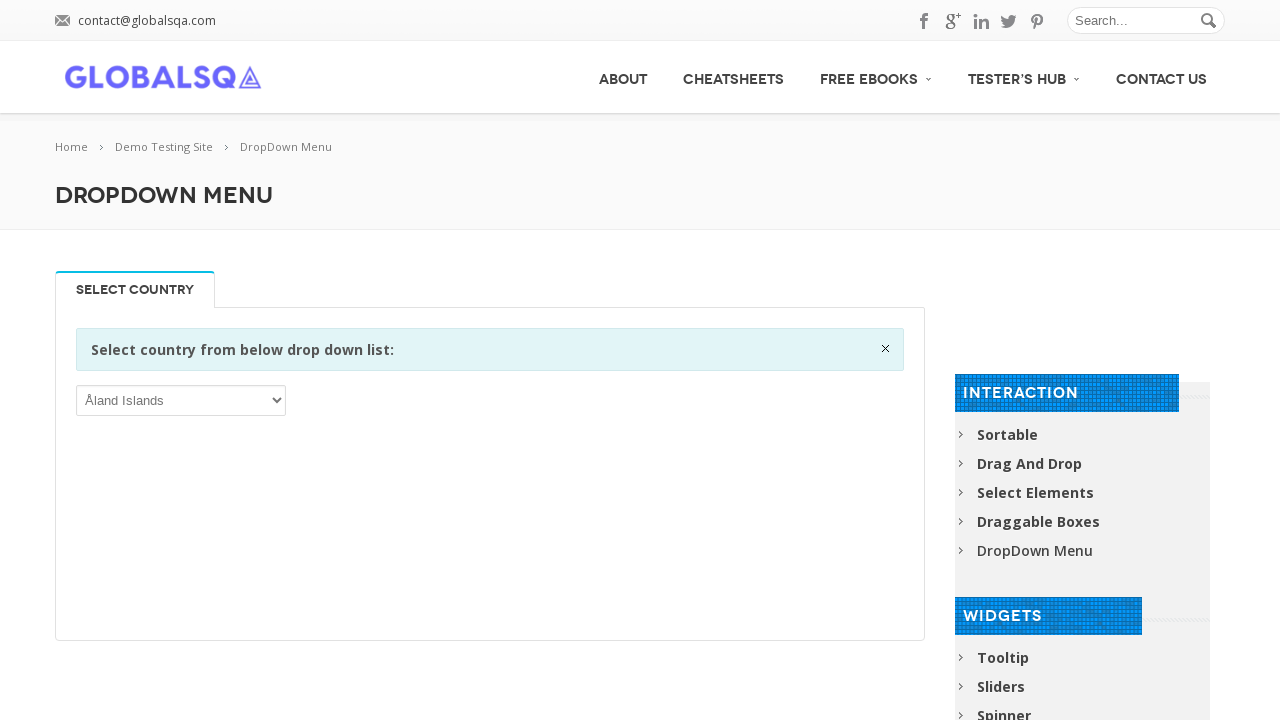

Waited 2 seconds after selecting by value
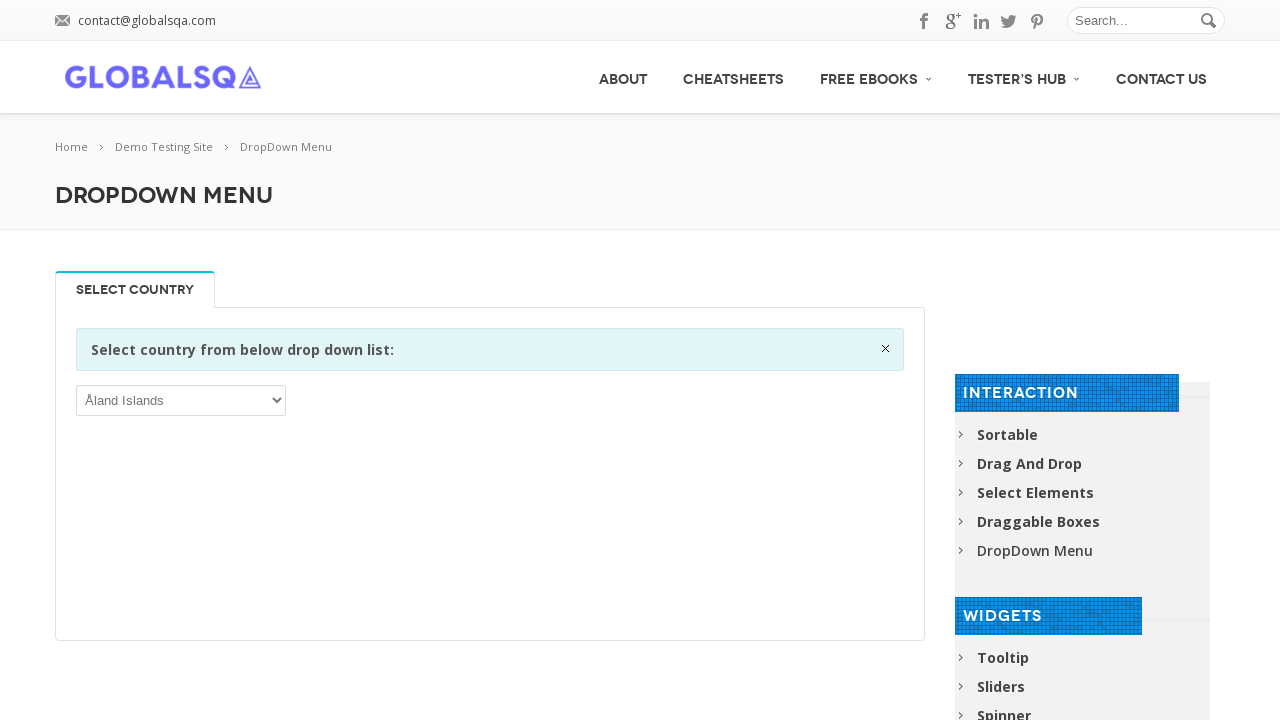

Selected 3rd option from dropdown by index on xpath=//div[@class='single_tab_div resp-tab-content resp-tab-content-active']//p
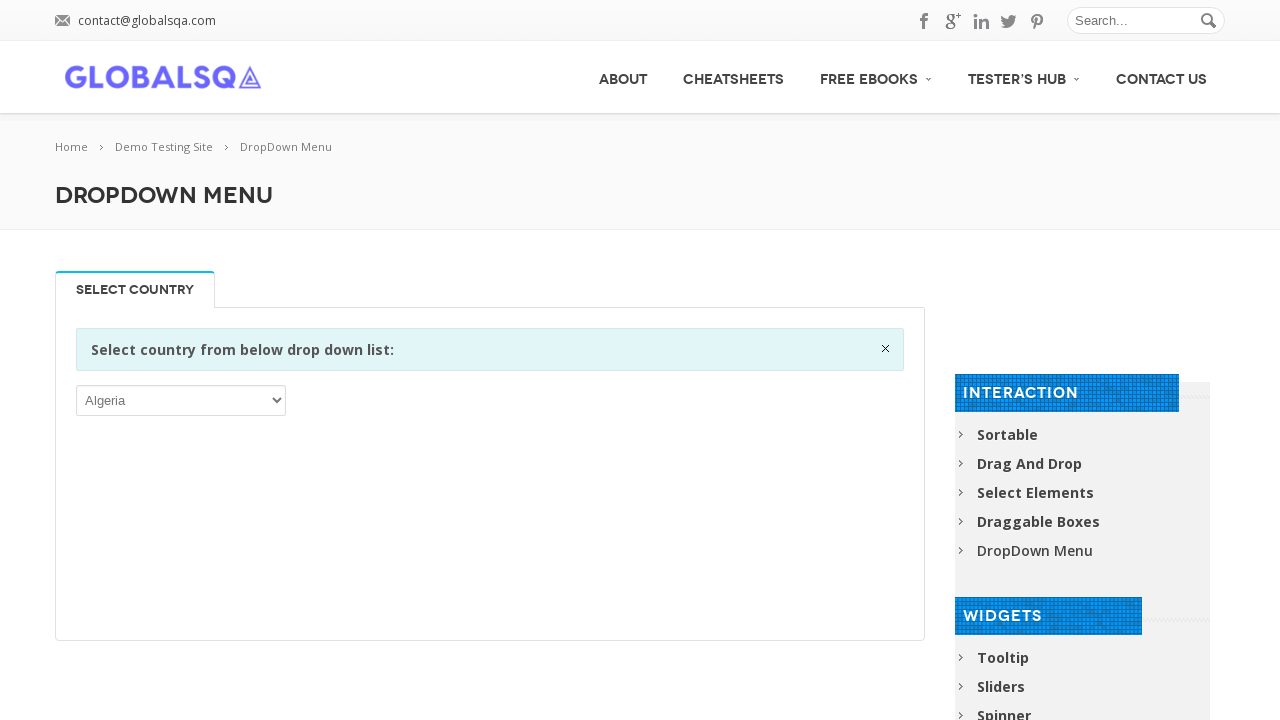

Waited 2 seconds after selecting by index
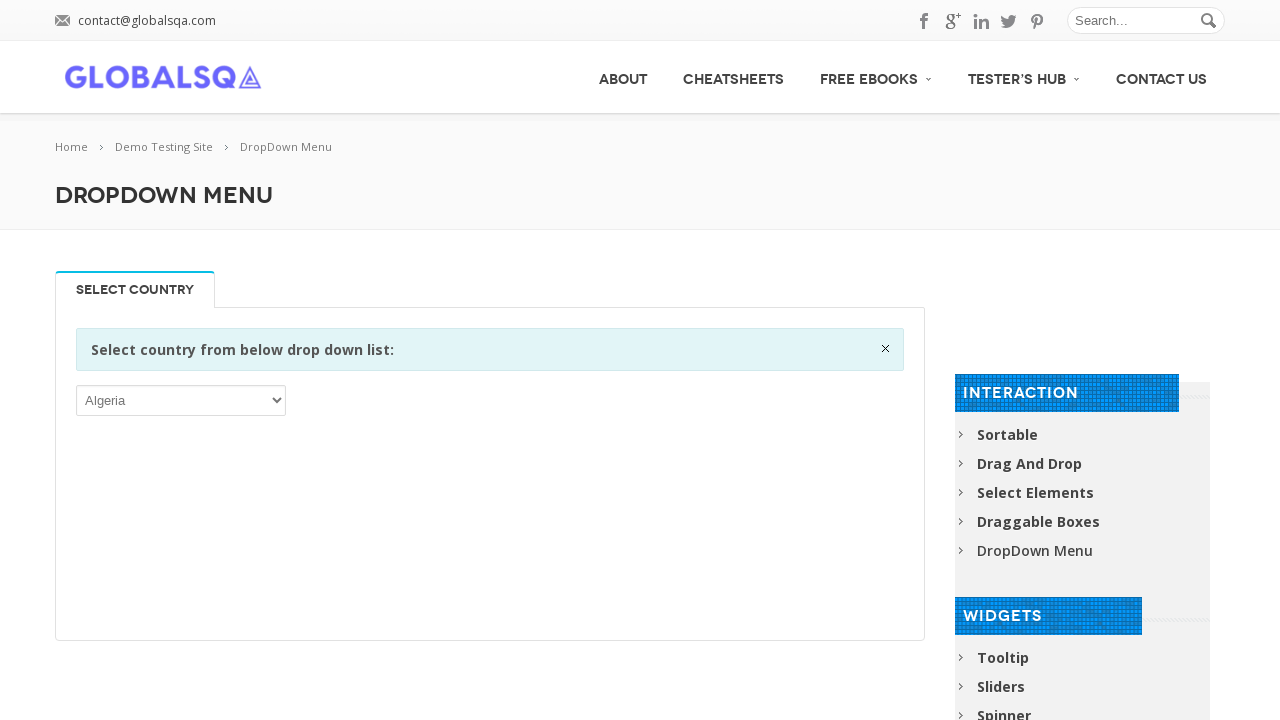

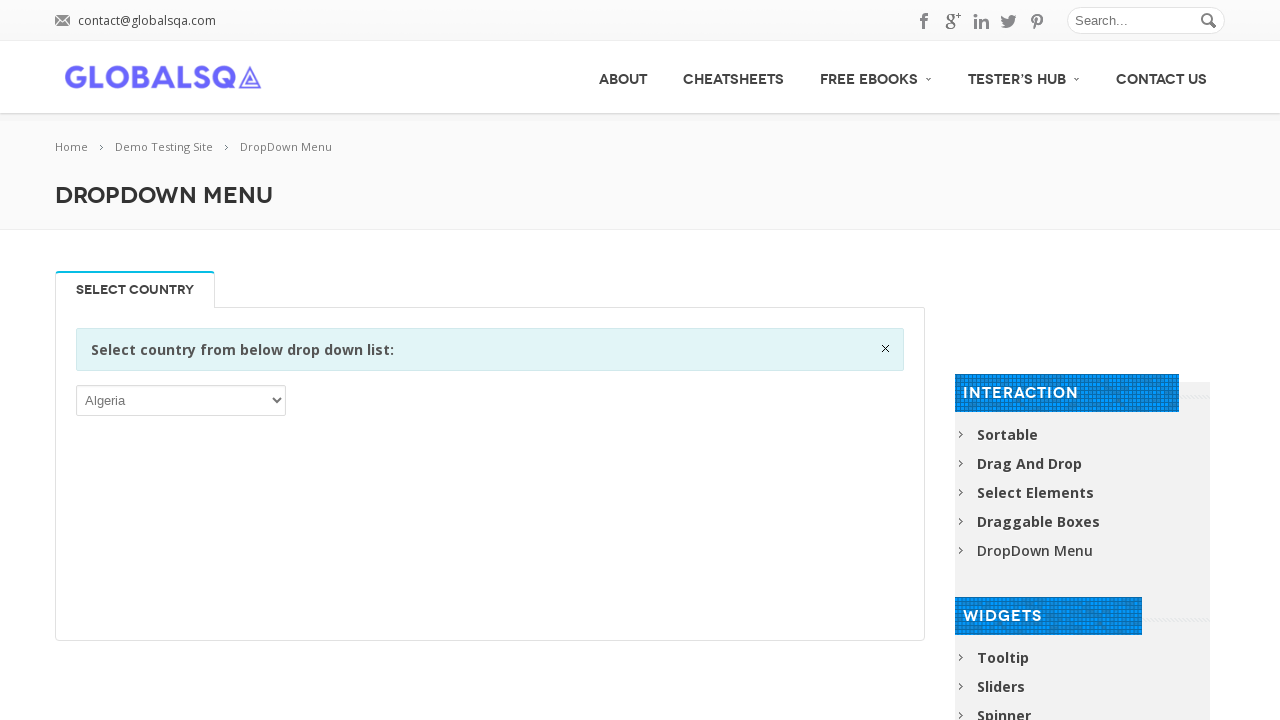